Tests selecting a single checkbox on a form by unchecking all checkboxes first, then selecting only checkbox with value 'cb1'

Starting URL: https://testpages.eviltester.com/styled/basic-html-form-test.html

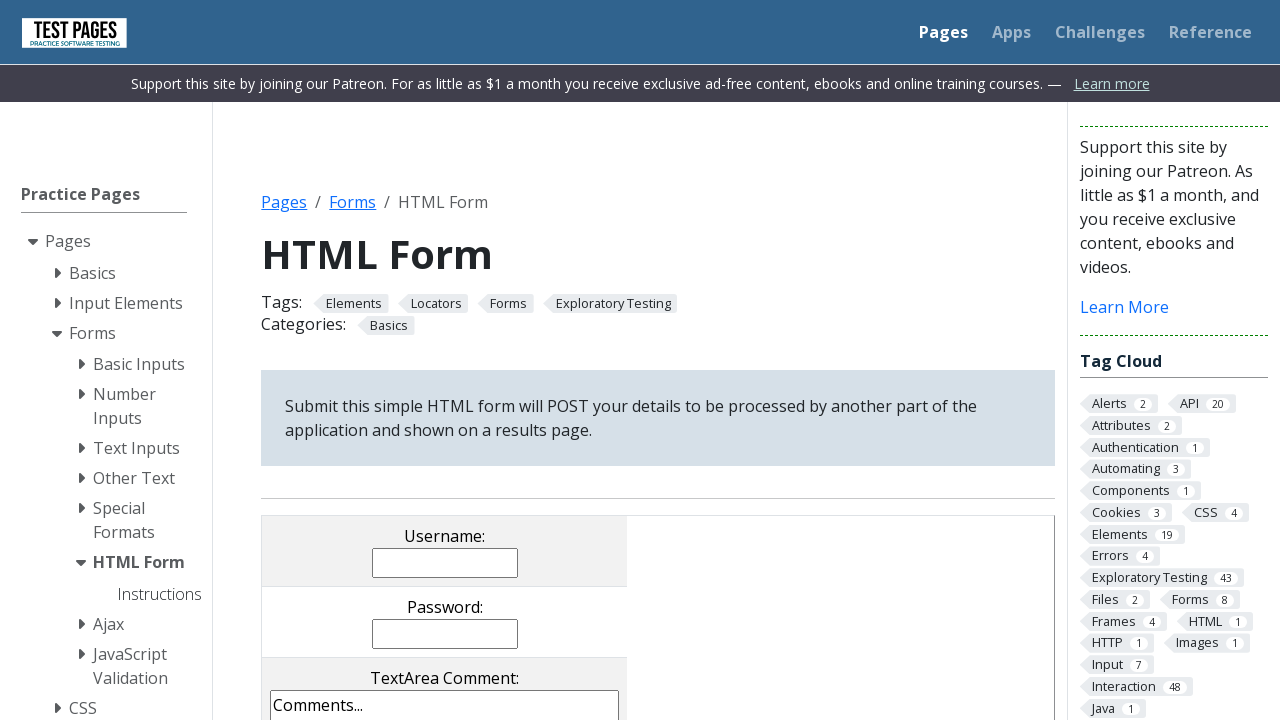

Navigated to basic HTML form test page
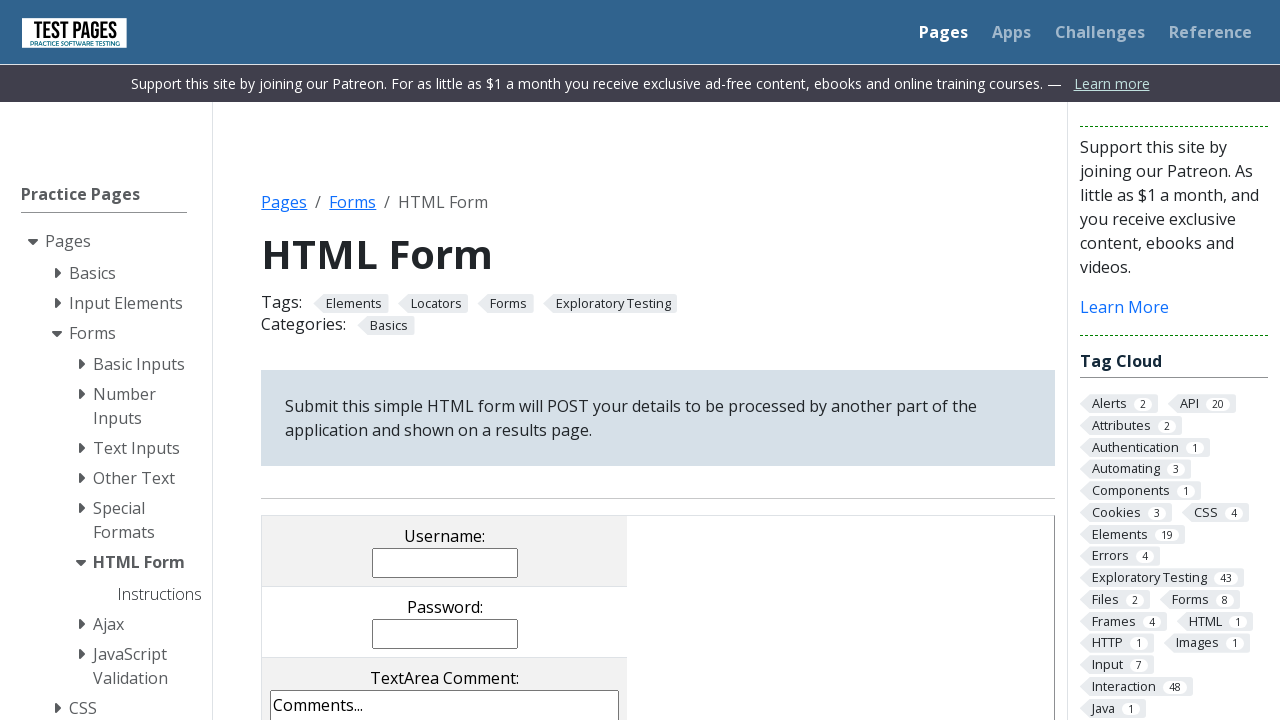

Located all checkboxes with 'cb' value
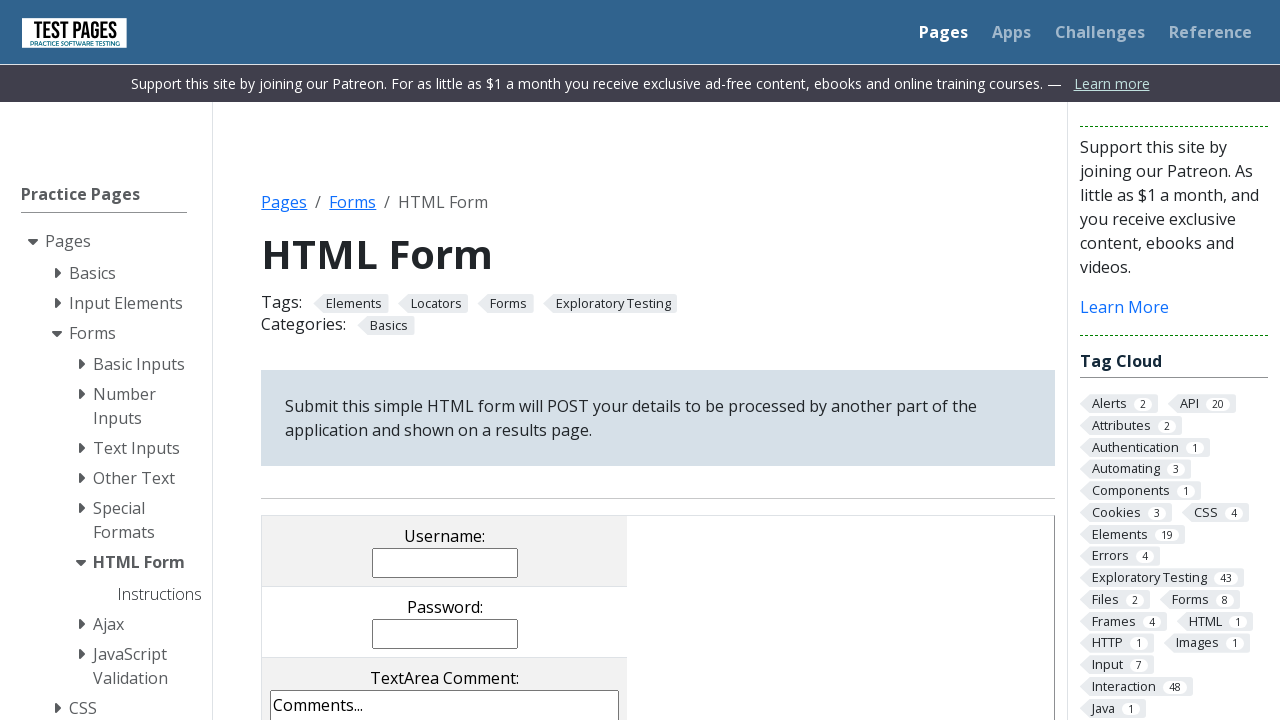

Unchecked a selected checkbox
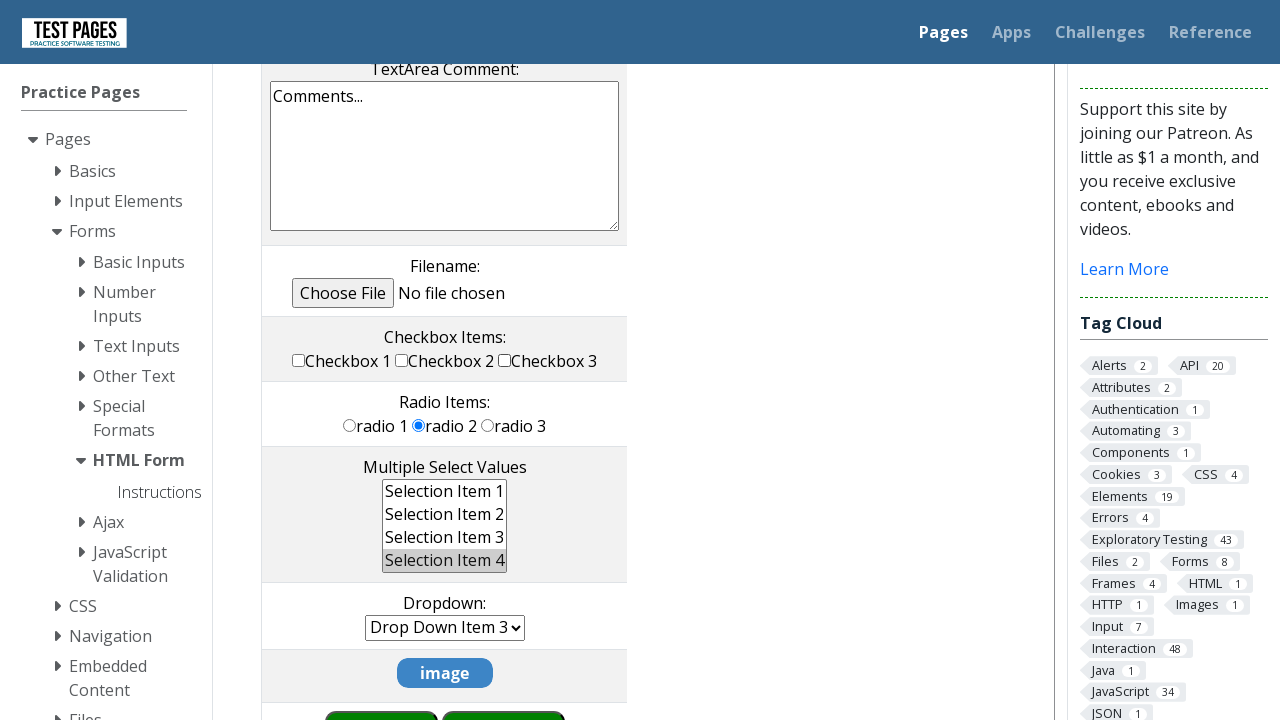

Selected checkbox with value 'cb1'
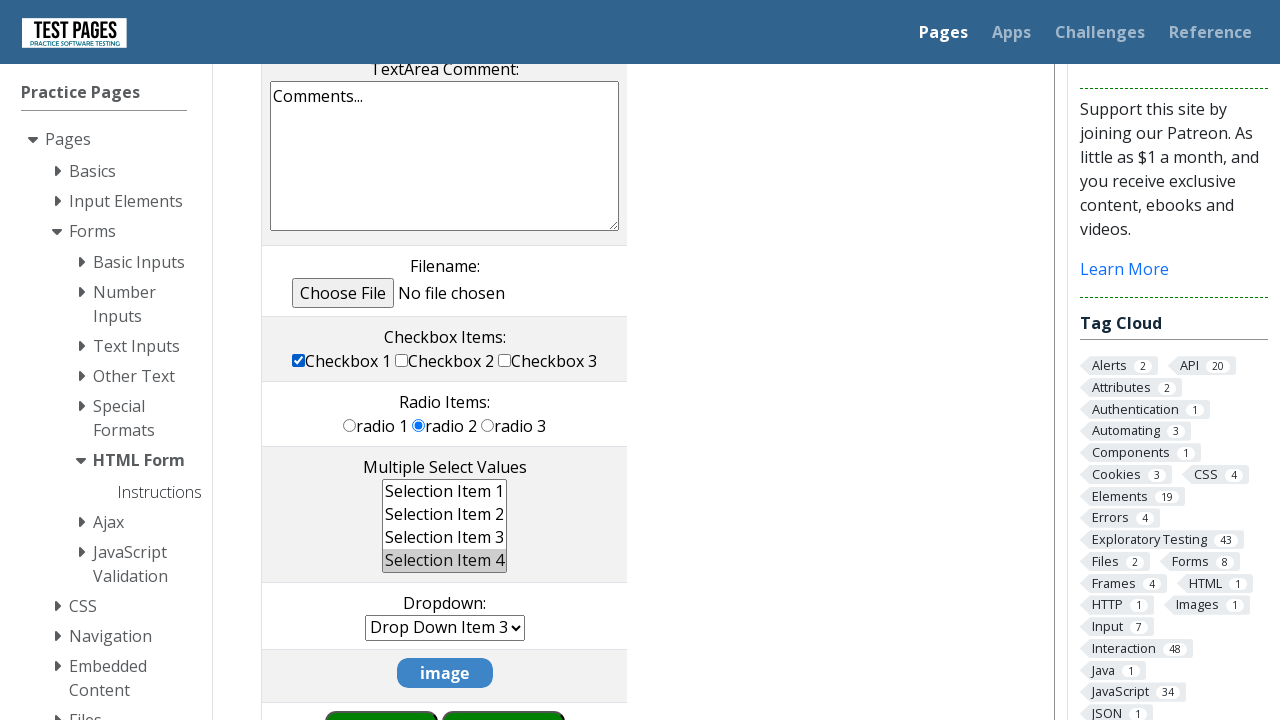

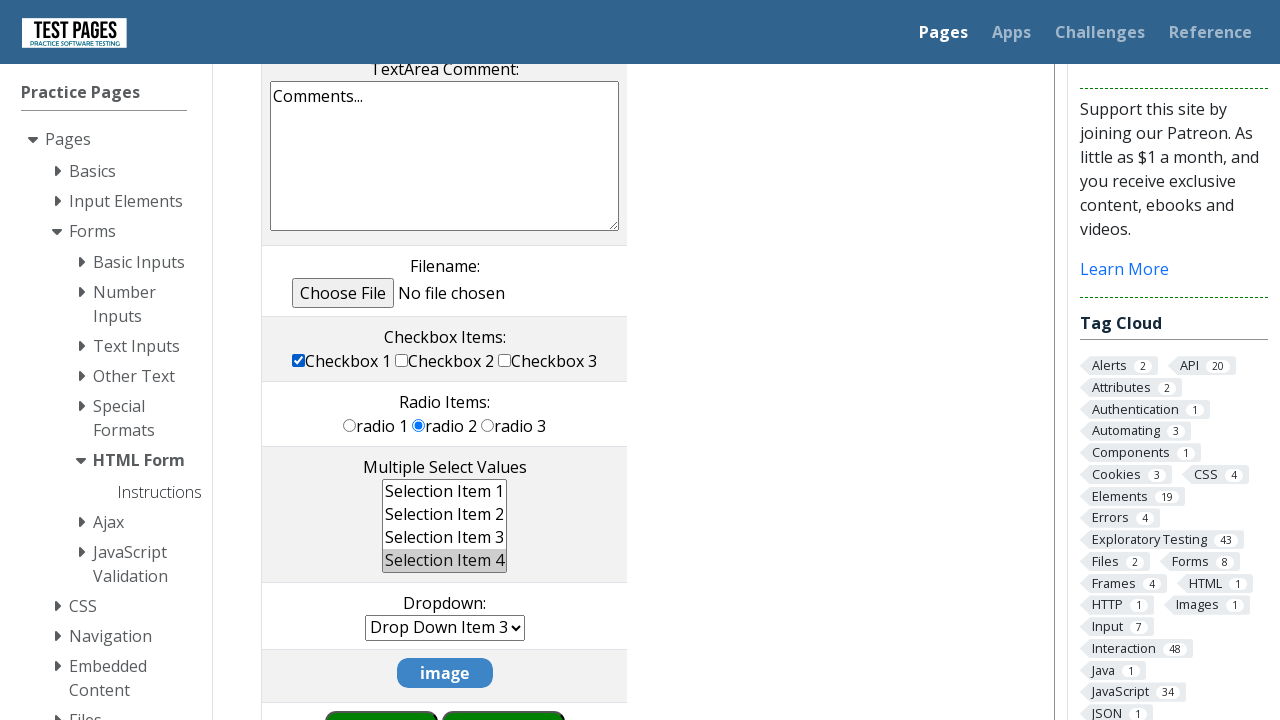